Tests dropdown selection functionality by finding a select menu element and selecting the "Purple" option from the dropdown options

Starting URL: https://demoqa.com/select-menu

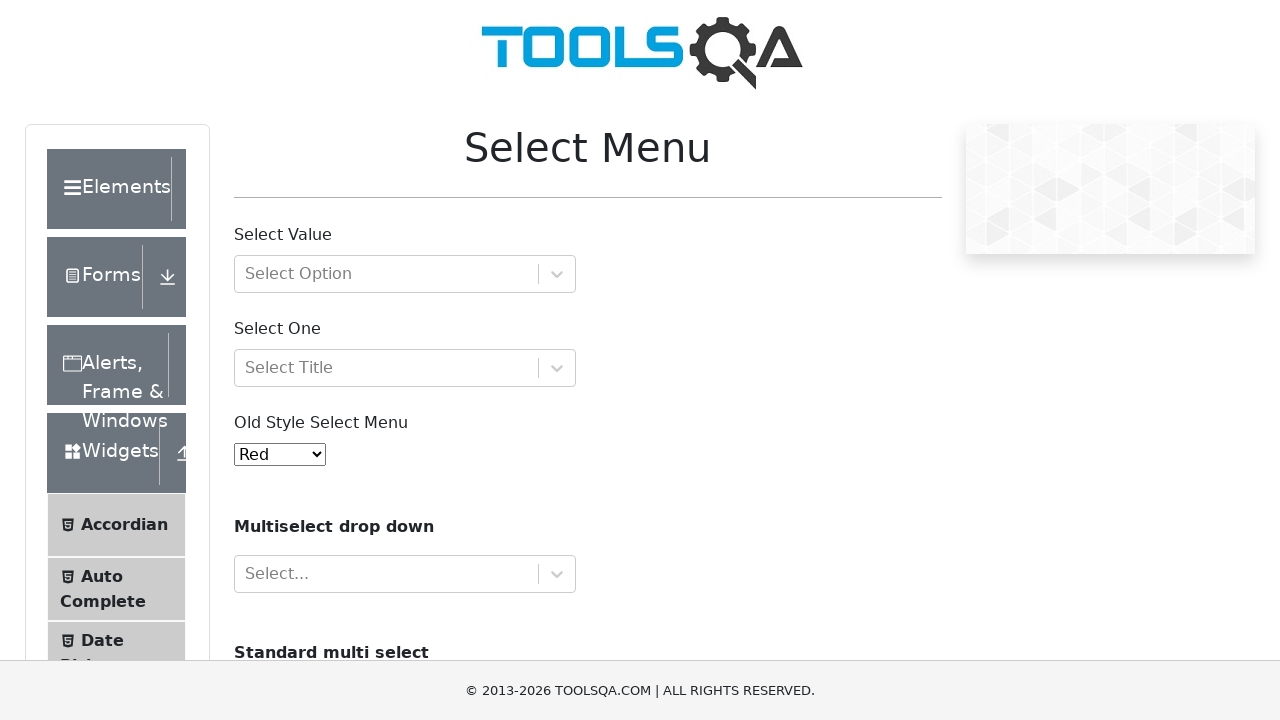

Waited for dropdown menu to be visible
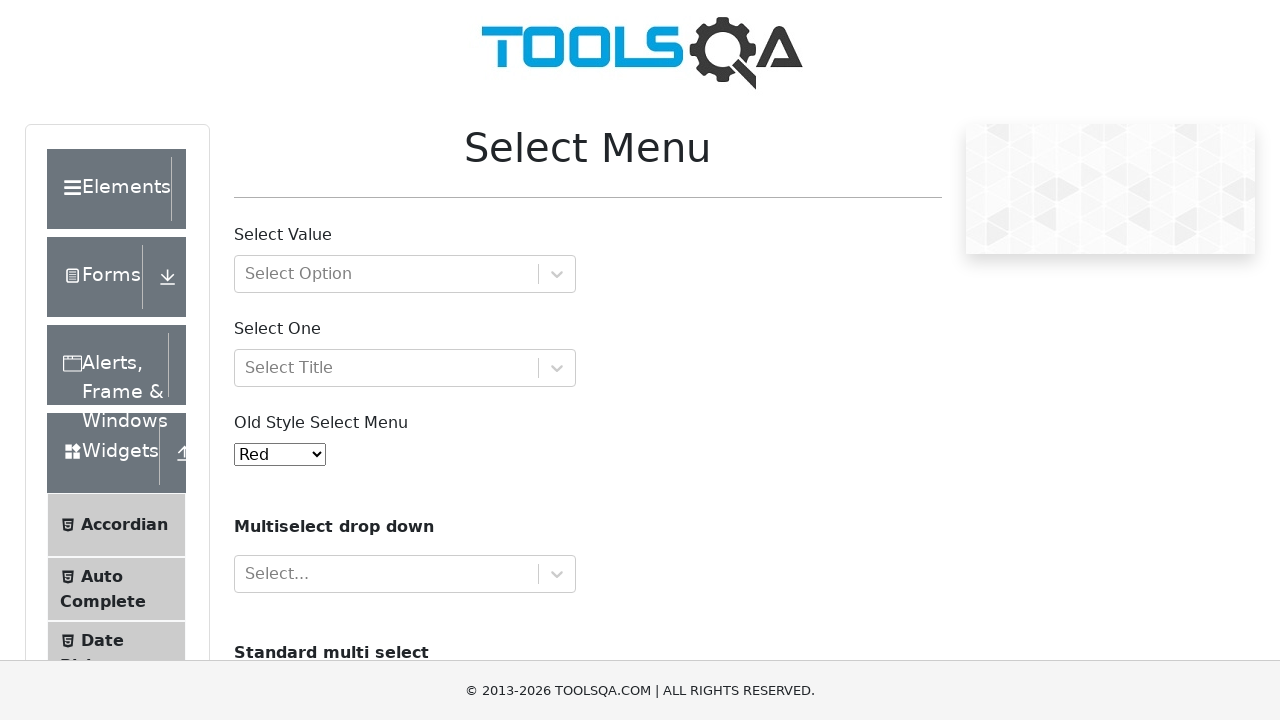

Selected 'Purple' option from dropdown menu on #oldSelectMenu
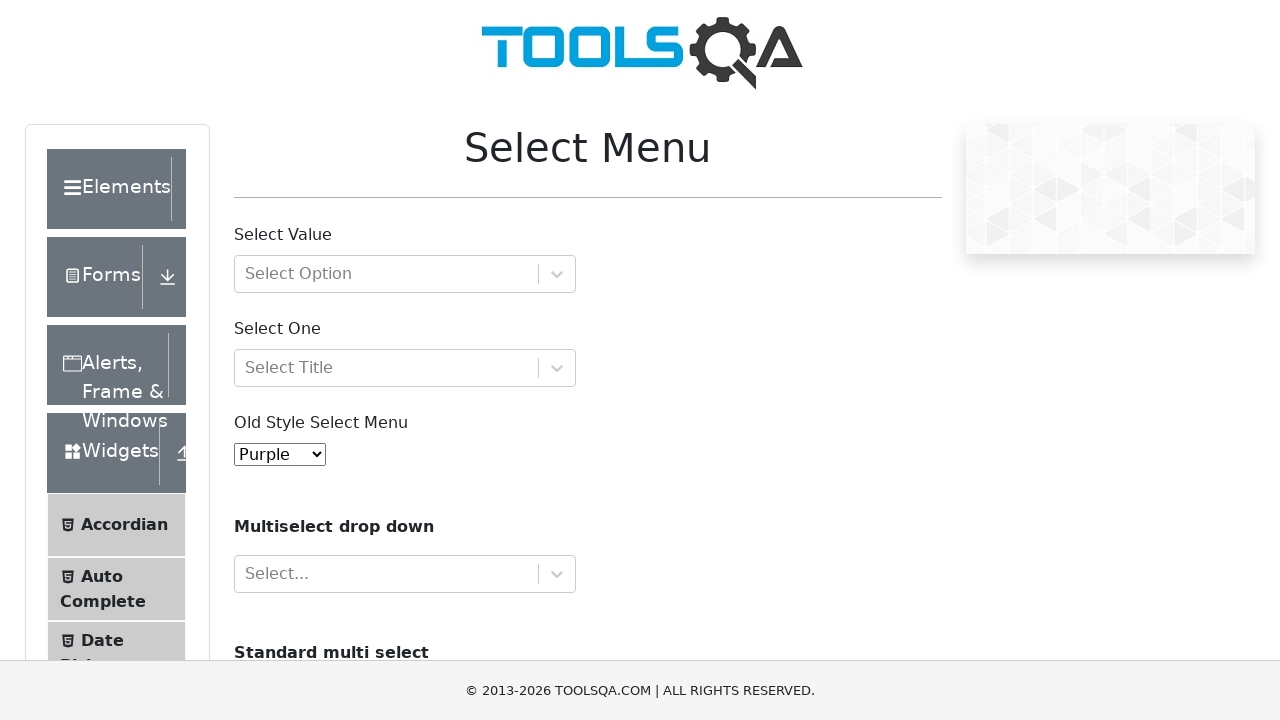

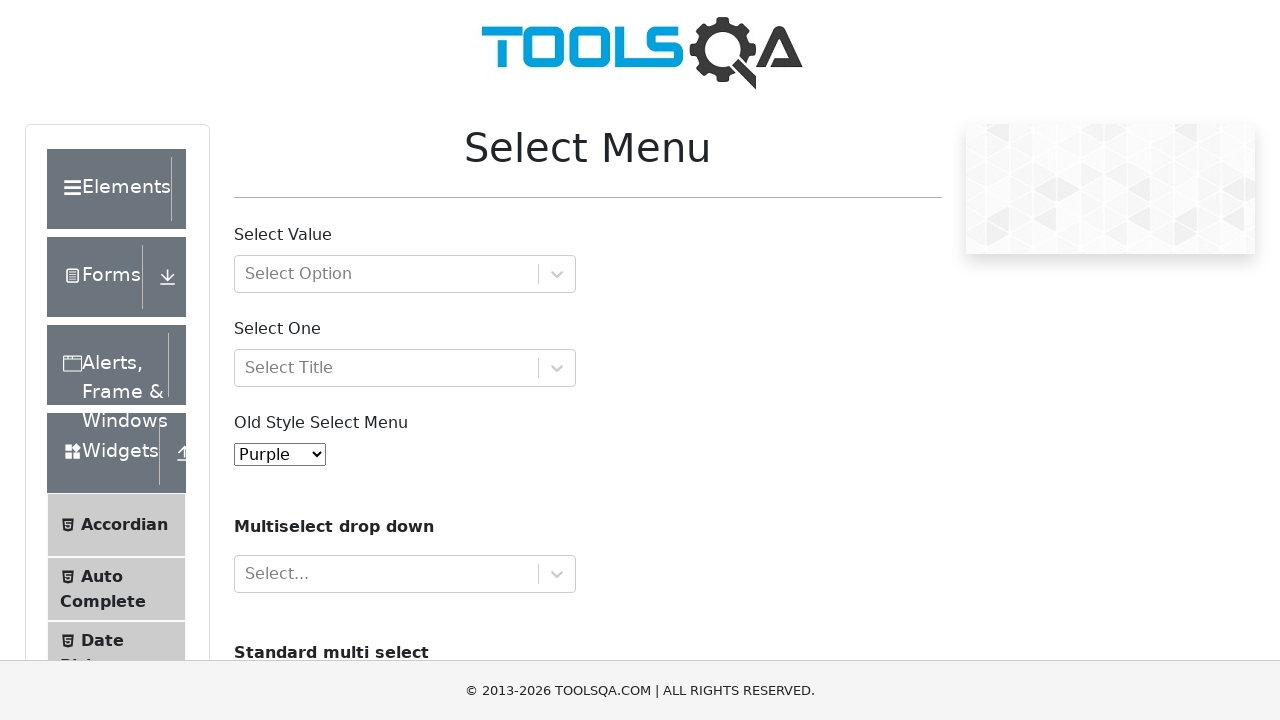